Solves a mathematical captcha by extracting a value from an image attribute, calculating the result, and submitting the form with robot verification checkboxes

Starting URL: http://suninjuly.github.io/get_attribute.html

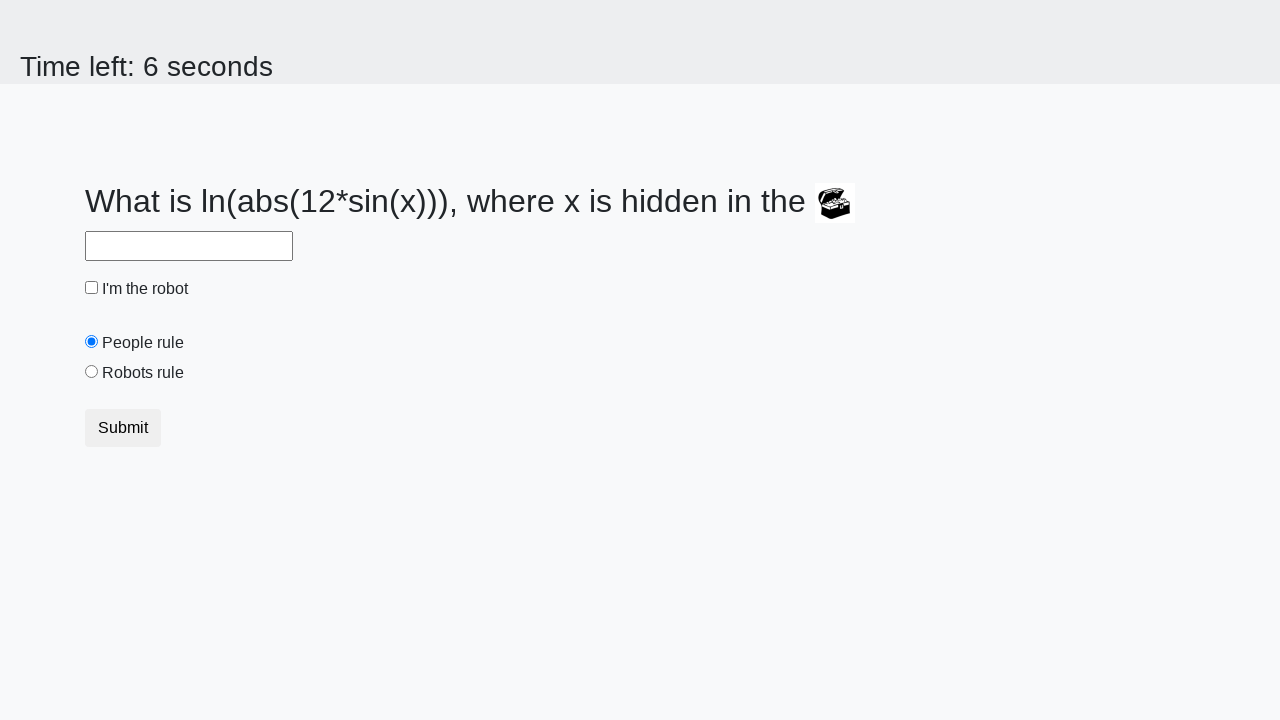

Located the image element
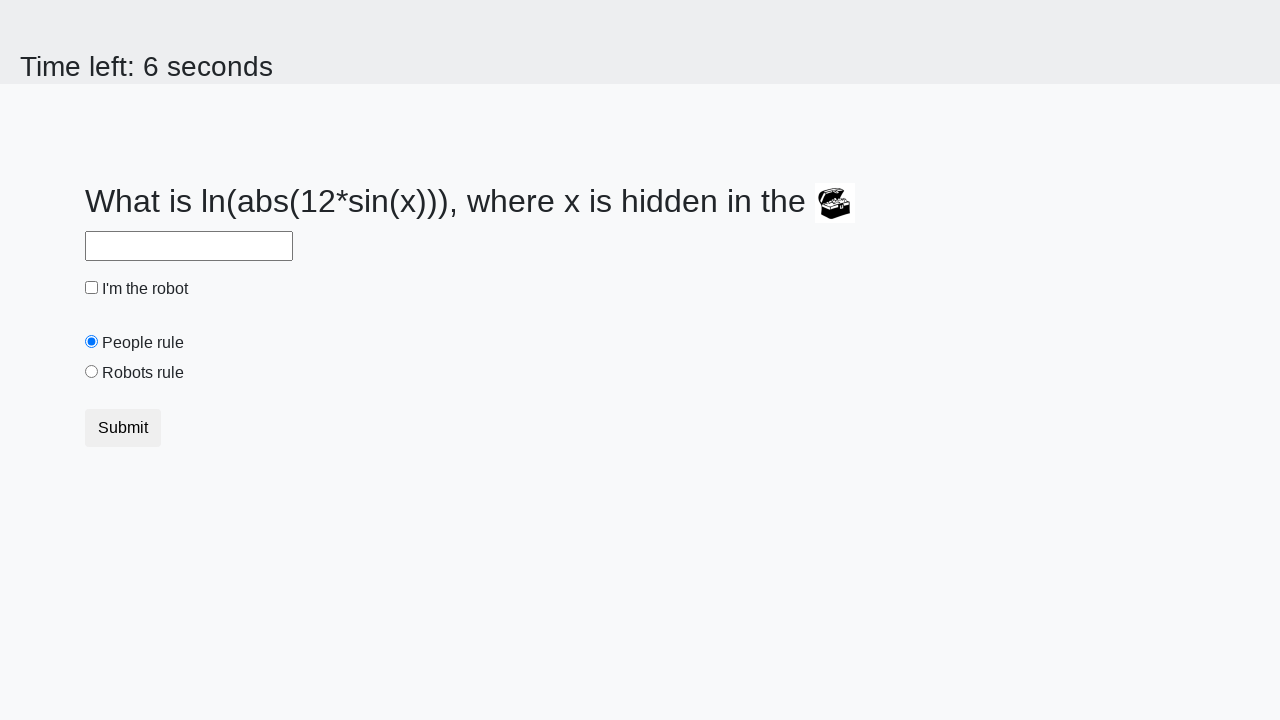

Extracted 'valuex' attribute from image
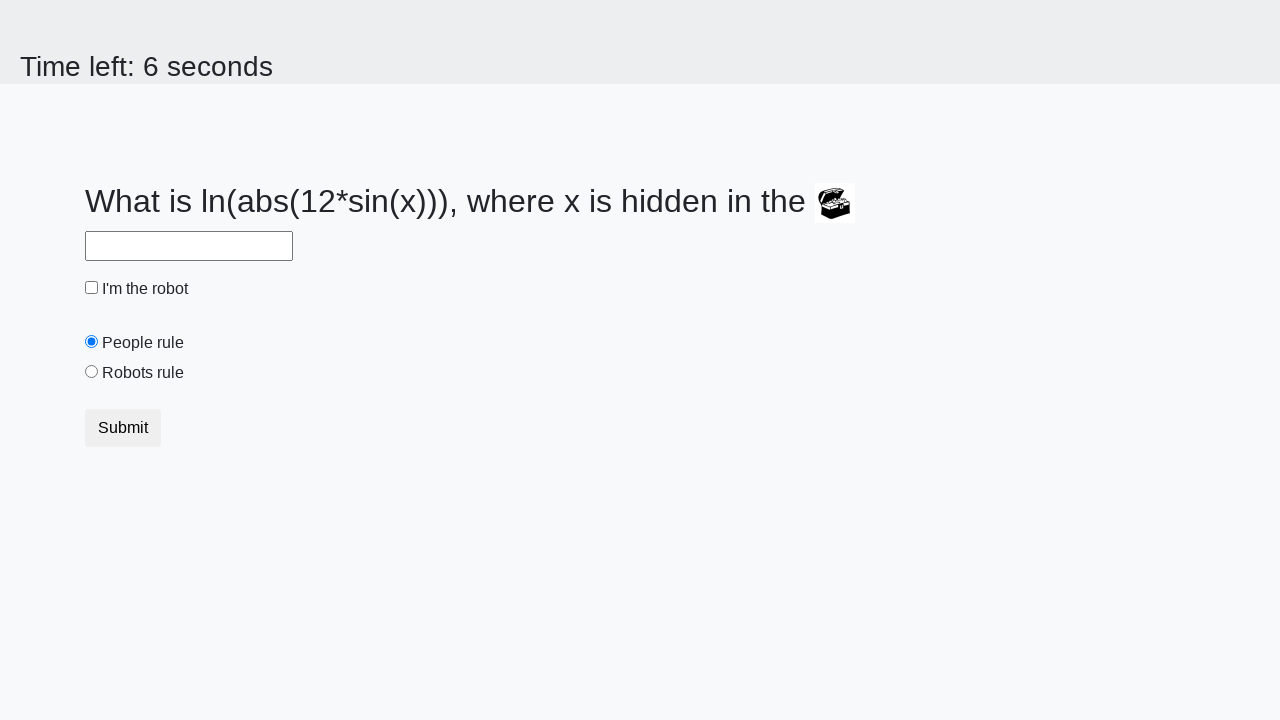

Calculated mathematical captcha result: log(abs(12*sin(614))) = 2.4683692797289067
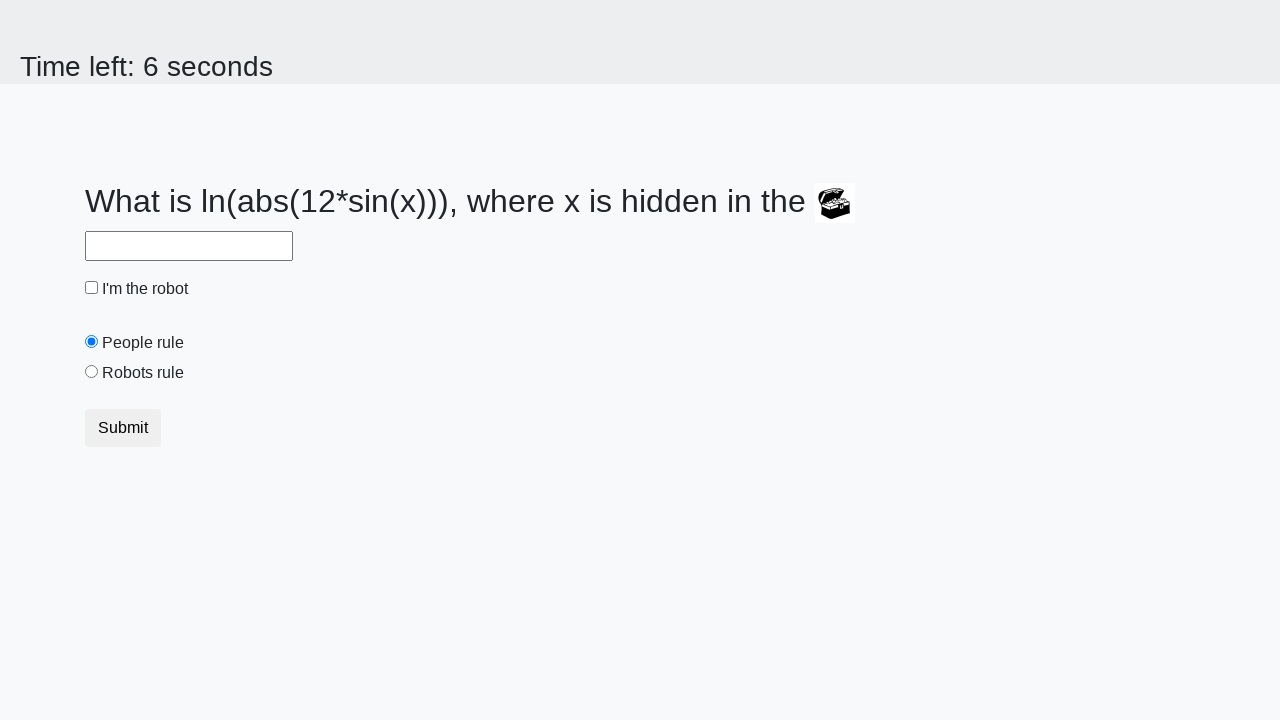

Filled answer field with calculated value '2.4683692797289067' on #answer
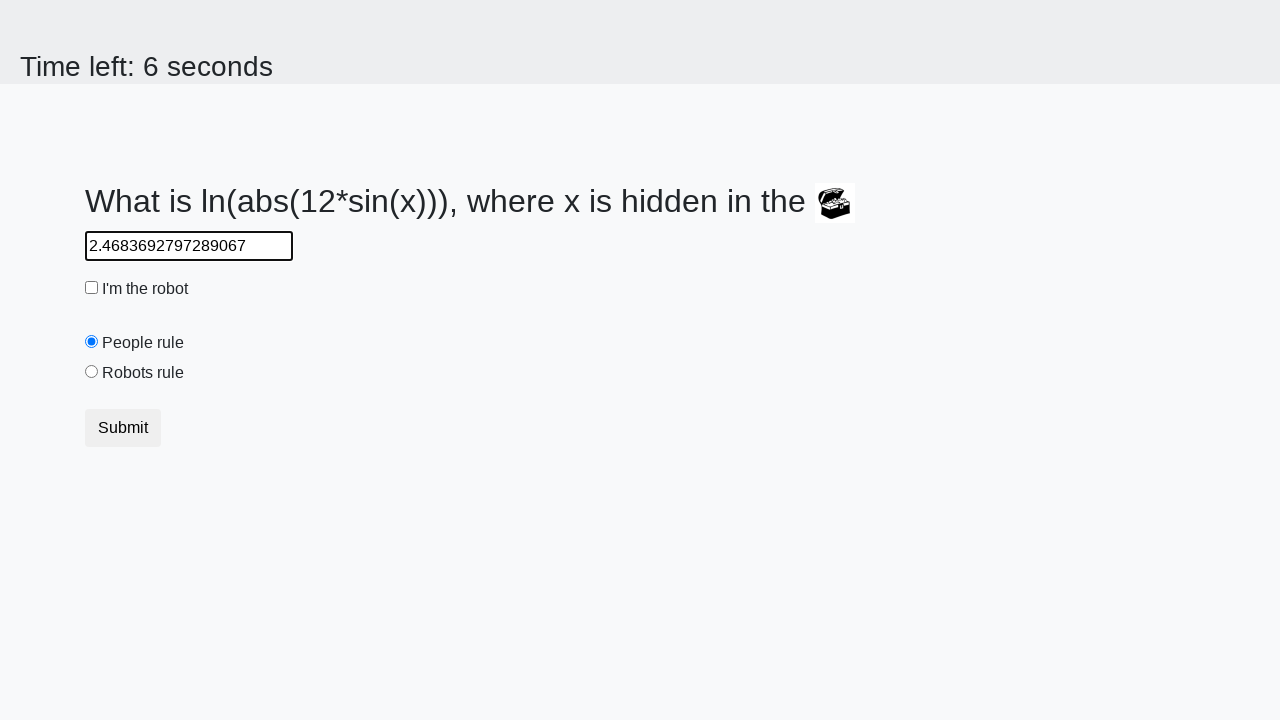

Clicked robot verification checkbox at (92, 288) on #robotCheckbox
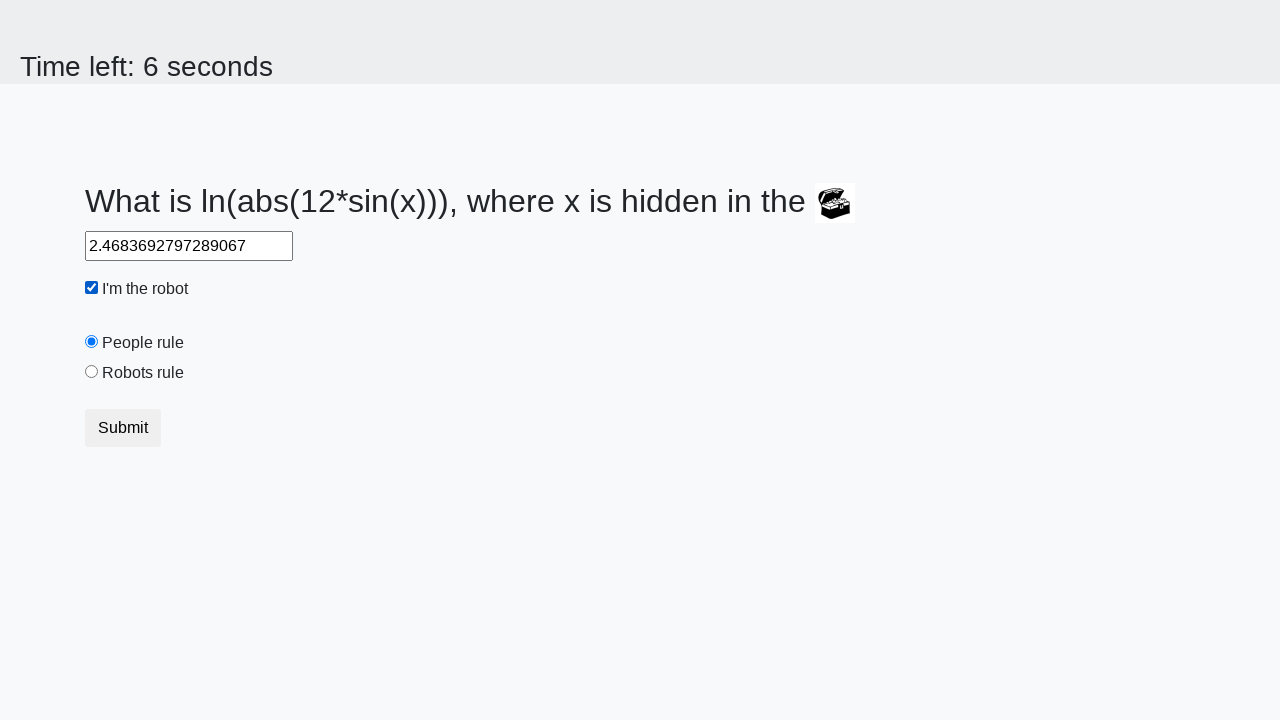

Clicked 'robots rule' radio button at (92, 372) on #robotsRule
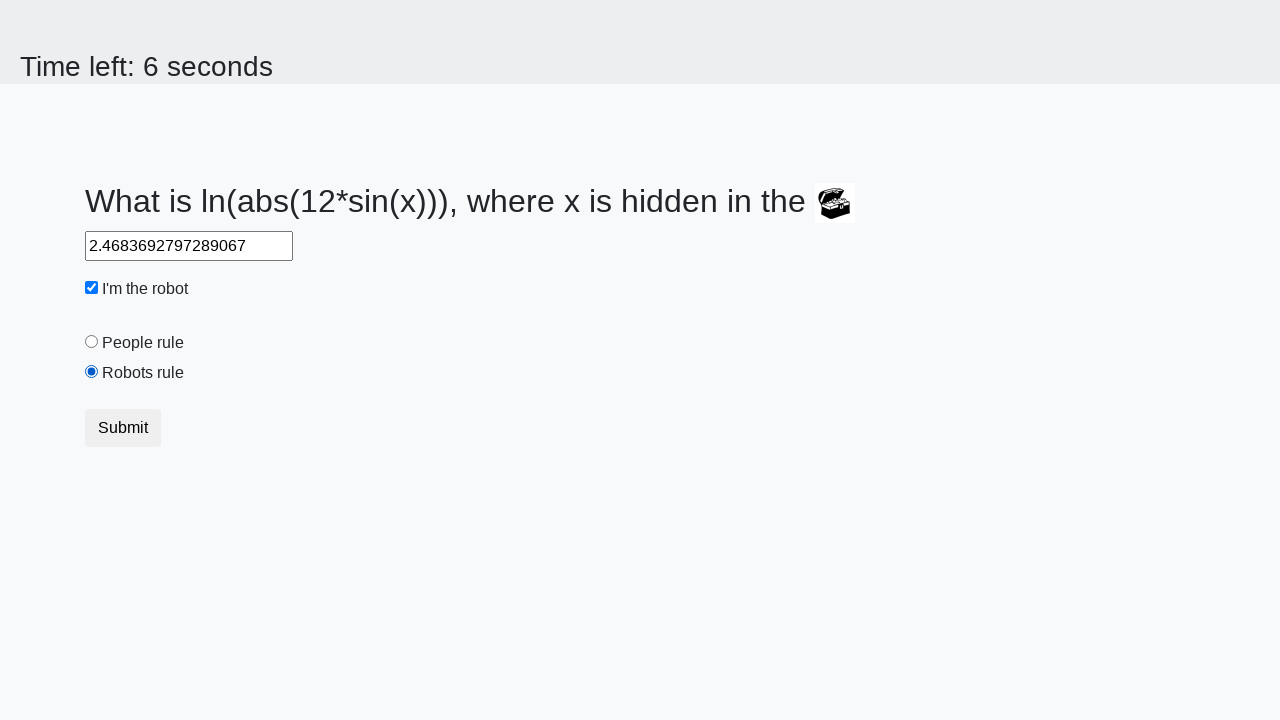

Clicked submit button to complete form at (123, 428) on button
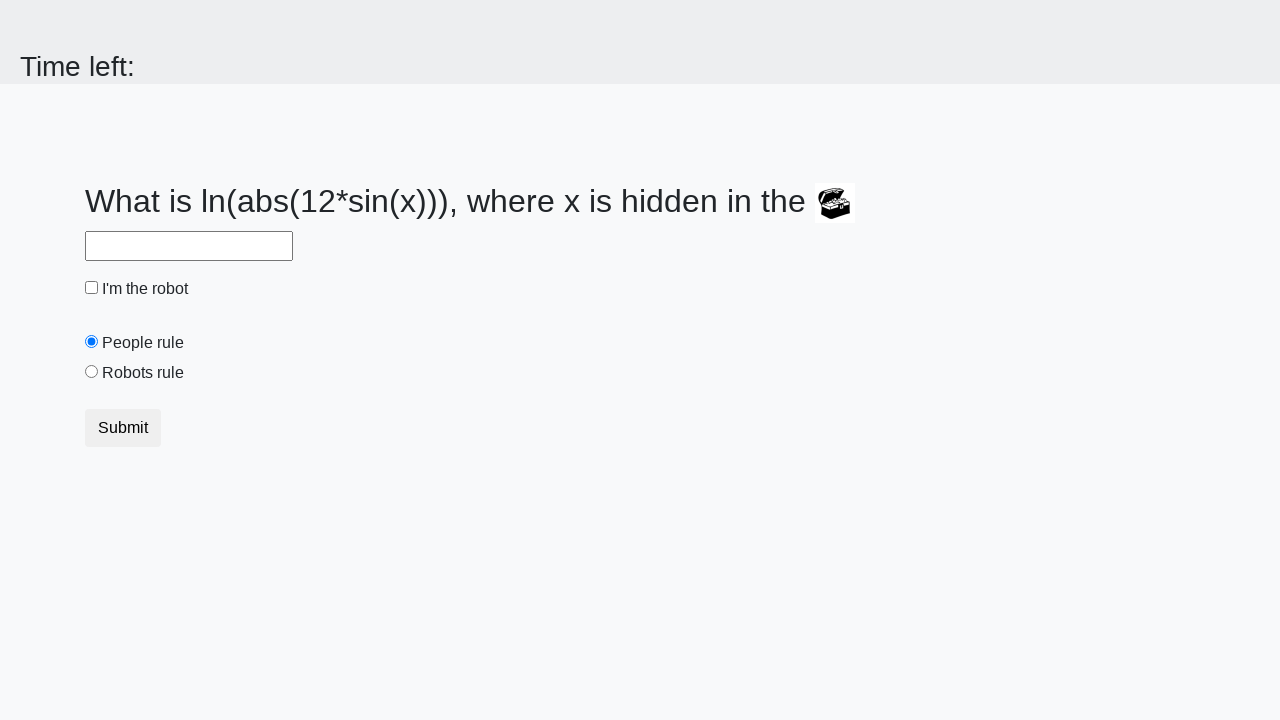

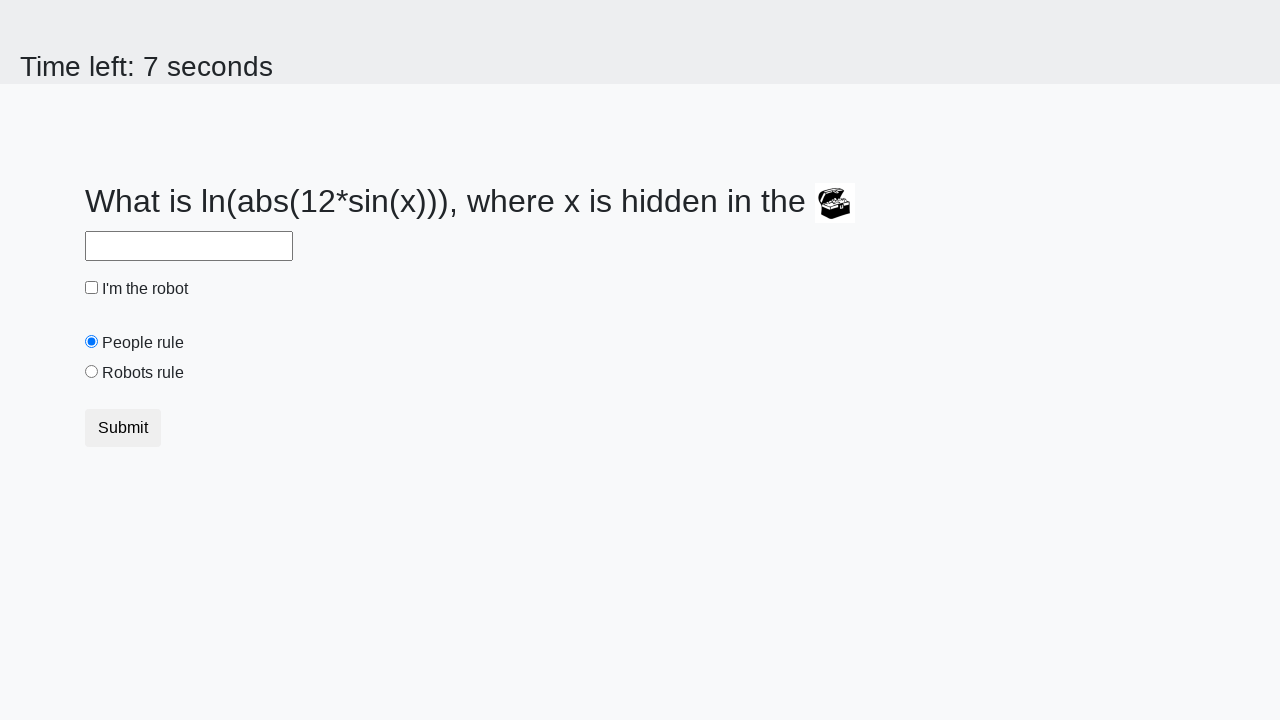